Scrolls to the About Us section of the portfolio website by clicking on it

Starting URL: https://ivanveselinov.com

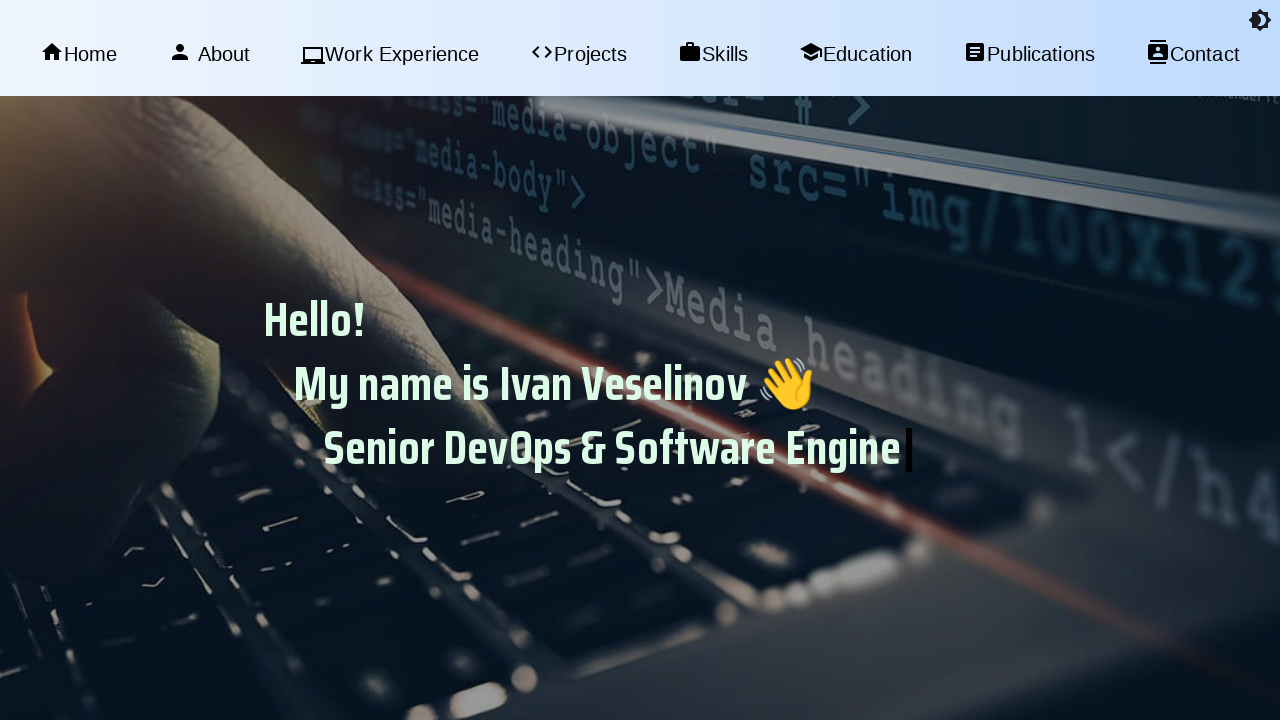

Navigated to portfolio website https://ivanveselinov.com
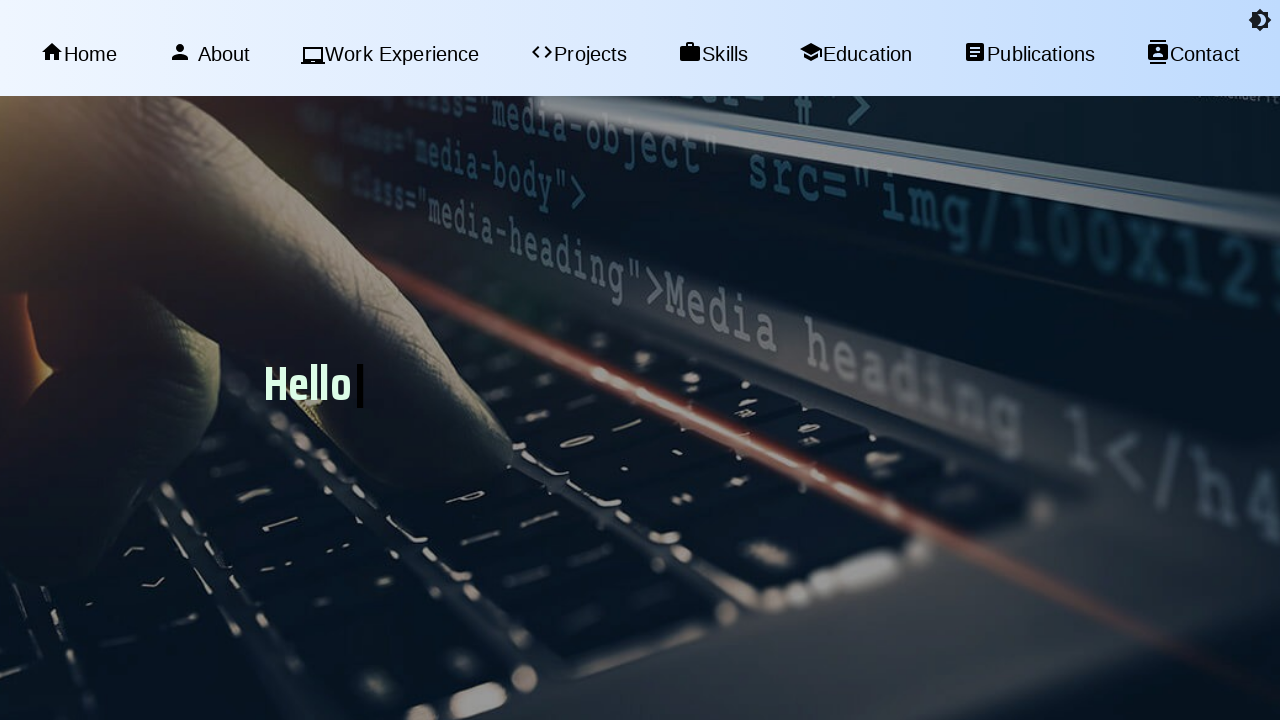

Clicked on About Us section to scroll to it at (640, 360) on xpath=/html/body/div[1]/div/div[3]
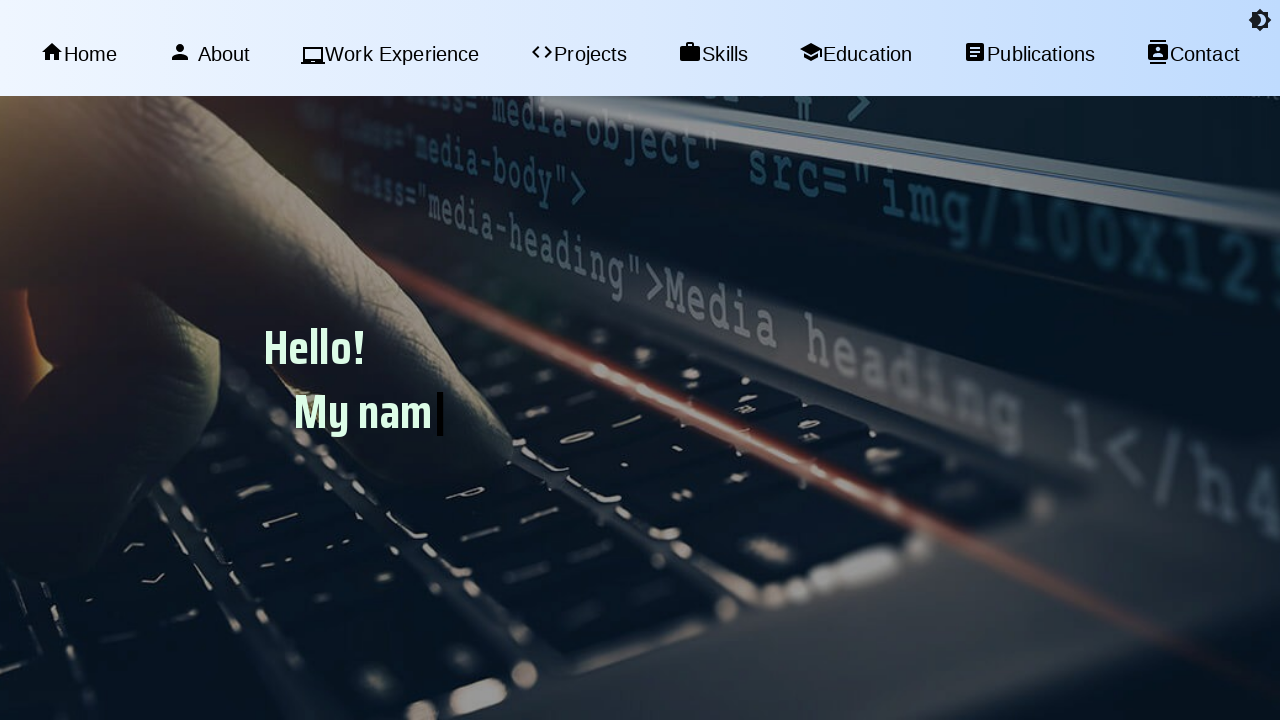

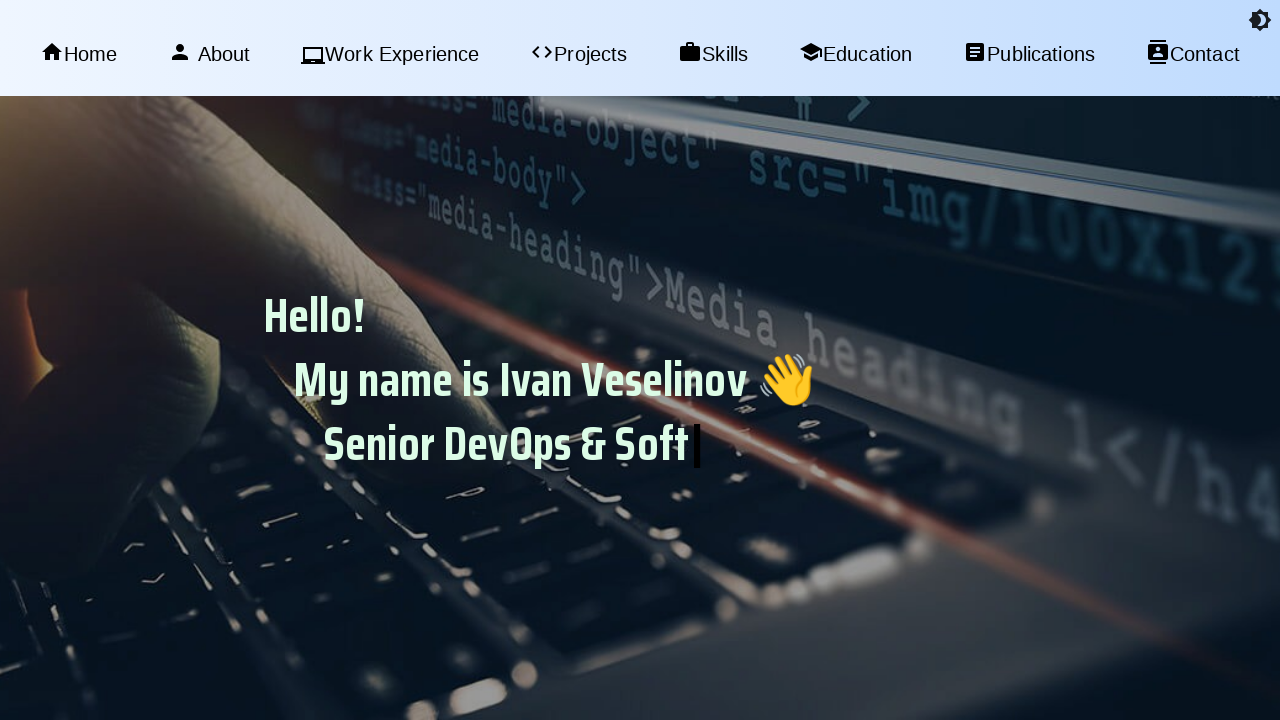